Tests multi-select list box by selecting multiple items while holding Control key

Starting URL: https://www.automationtestinginsider.com/2019/08/textarea-textarea-element-defines-multi.html

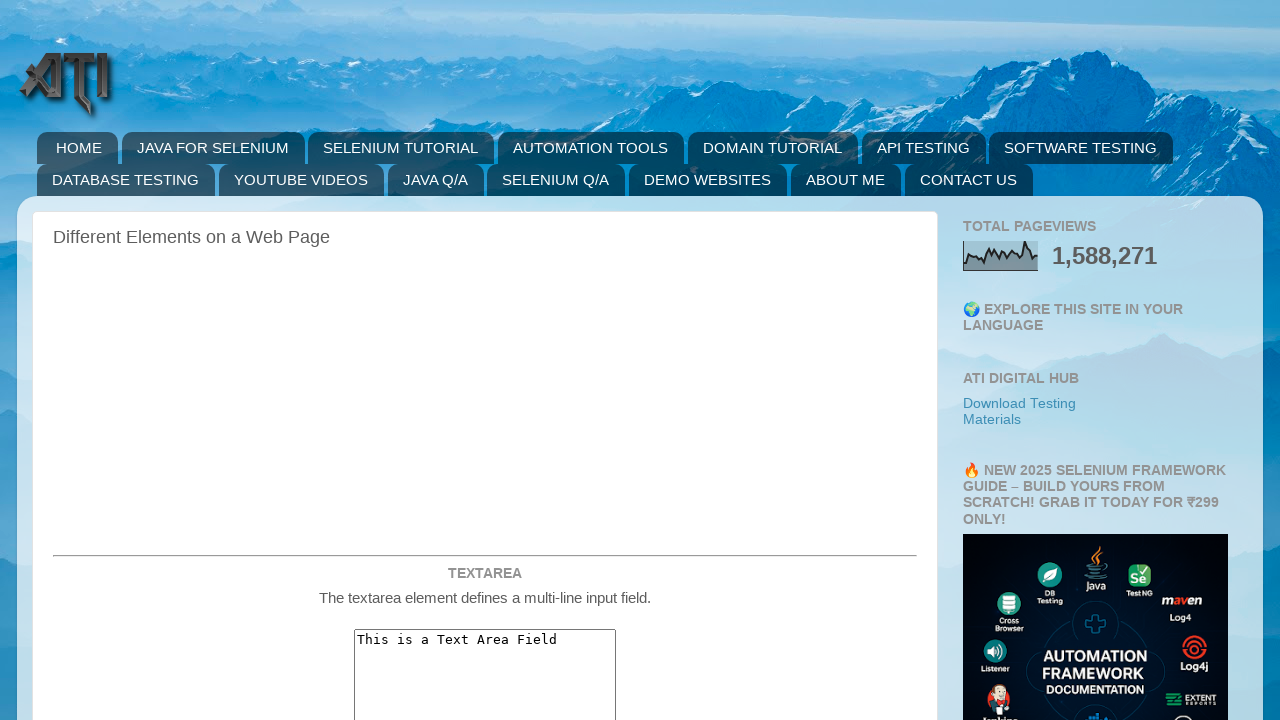

Waited for page to load (2 seconds)
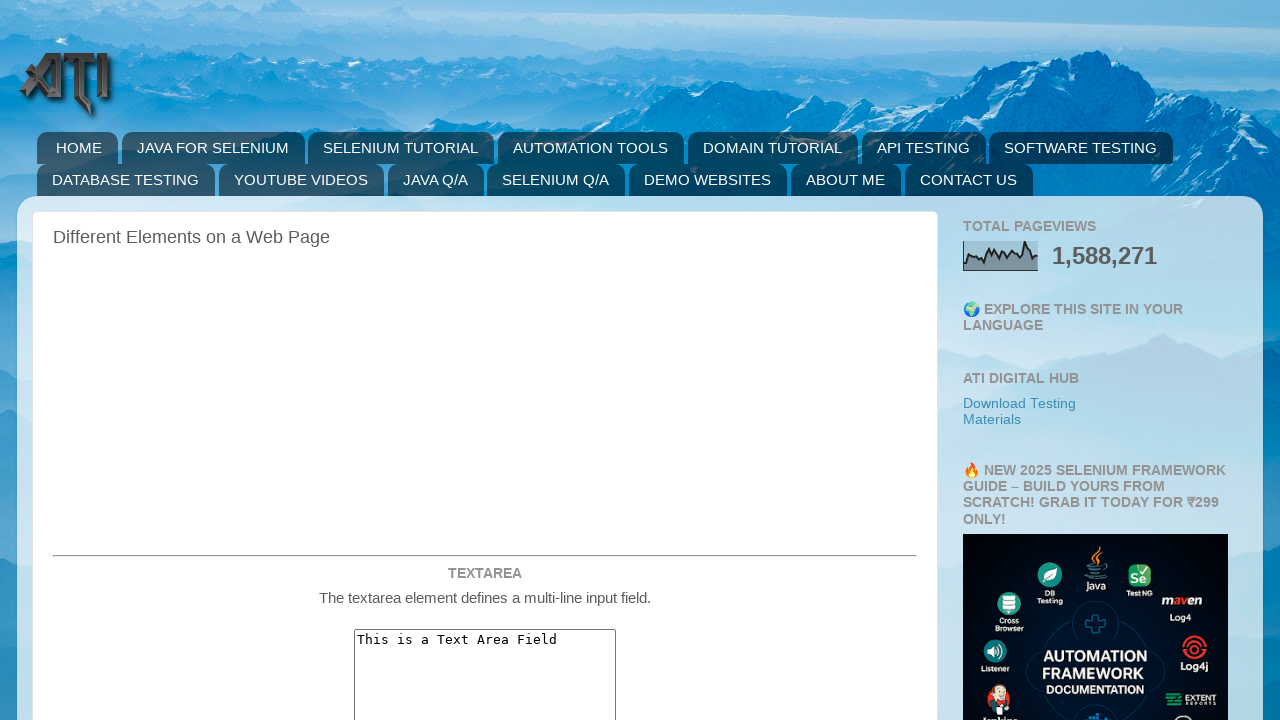

Located multi-select list box element
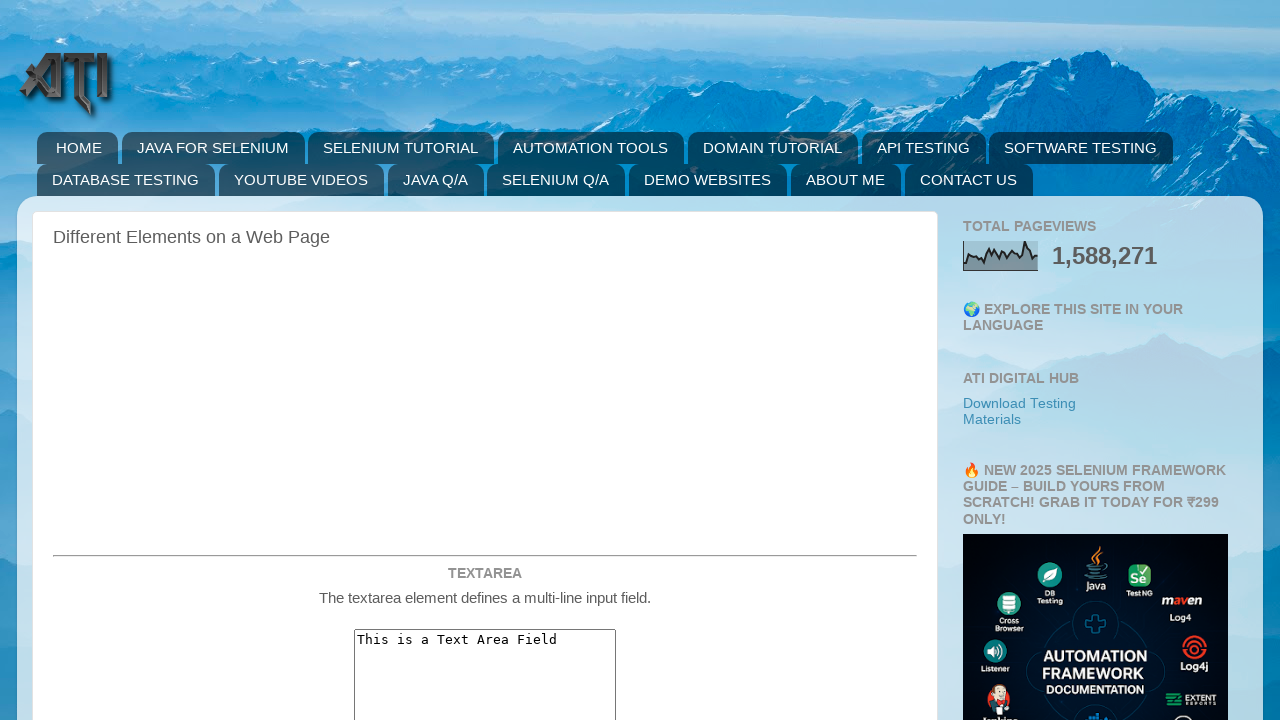

Located all option elements in the list box
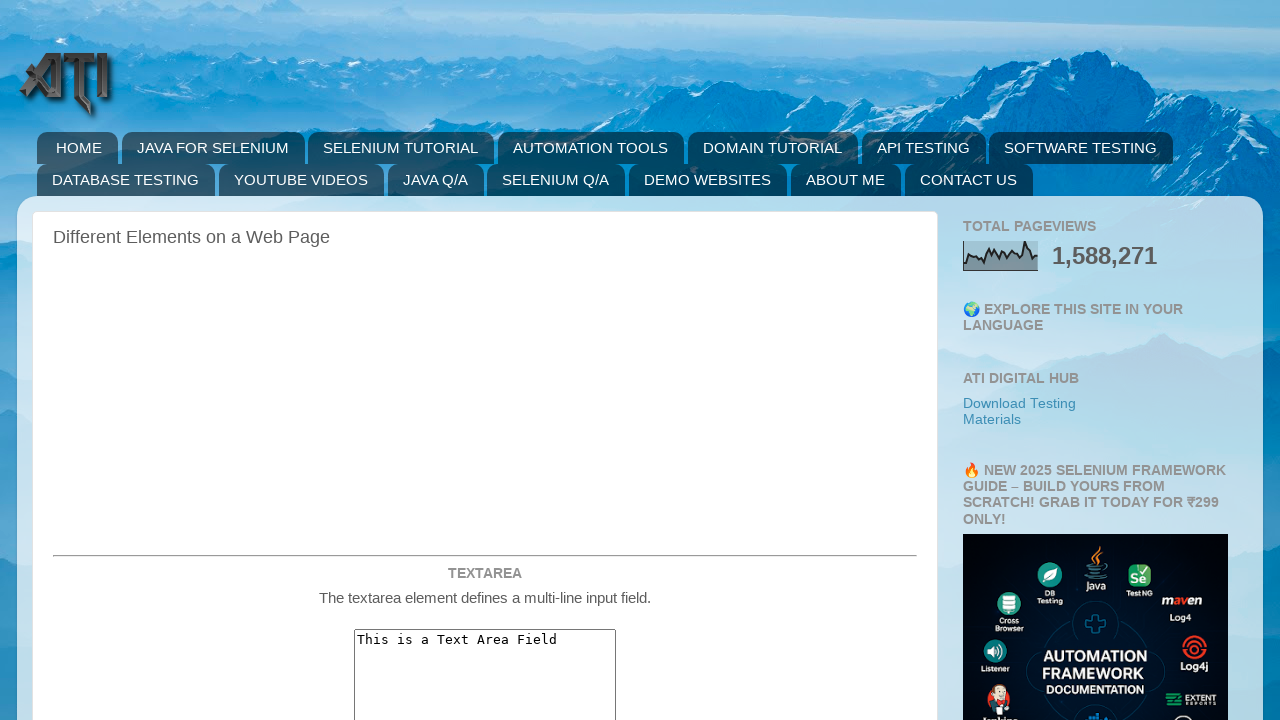

Selected first option with Control key held at (485, 361) on select[name='list_box_name[]'] option >> nth=0
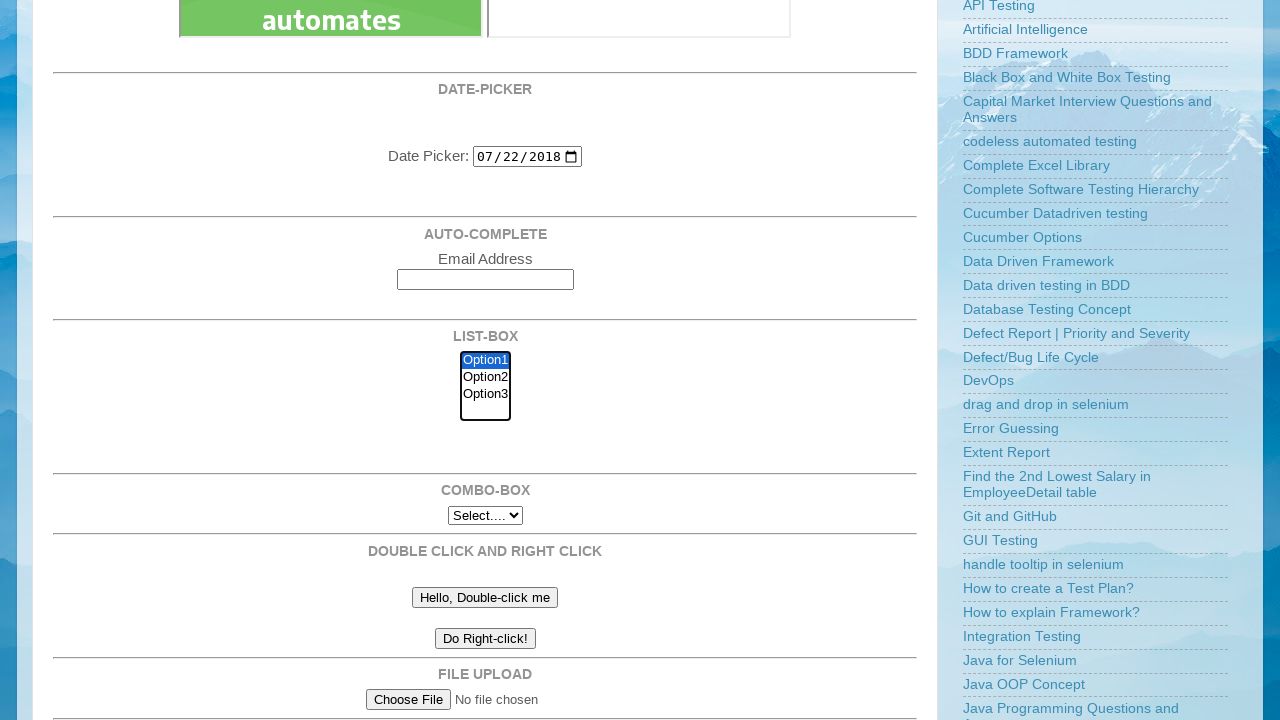

Selected second option with Control key held at (485, 378) on select[name='list_box_name[]'] option >> nth=1
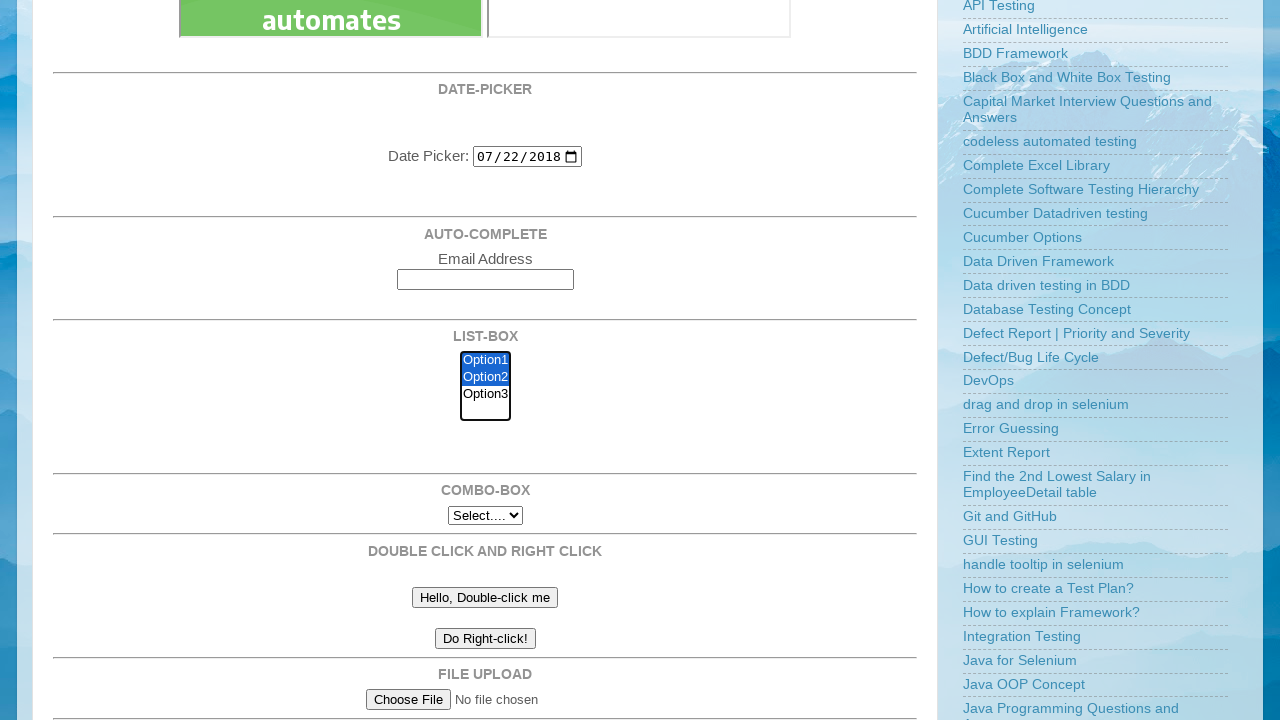

Selected third option with Control key held at (485, 395) on select[name='list_box_name[]'] option >> nth=2
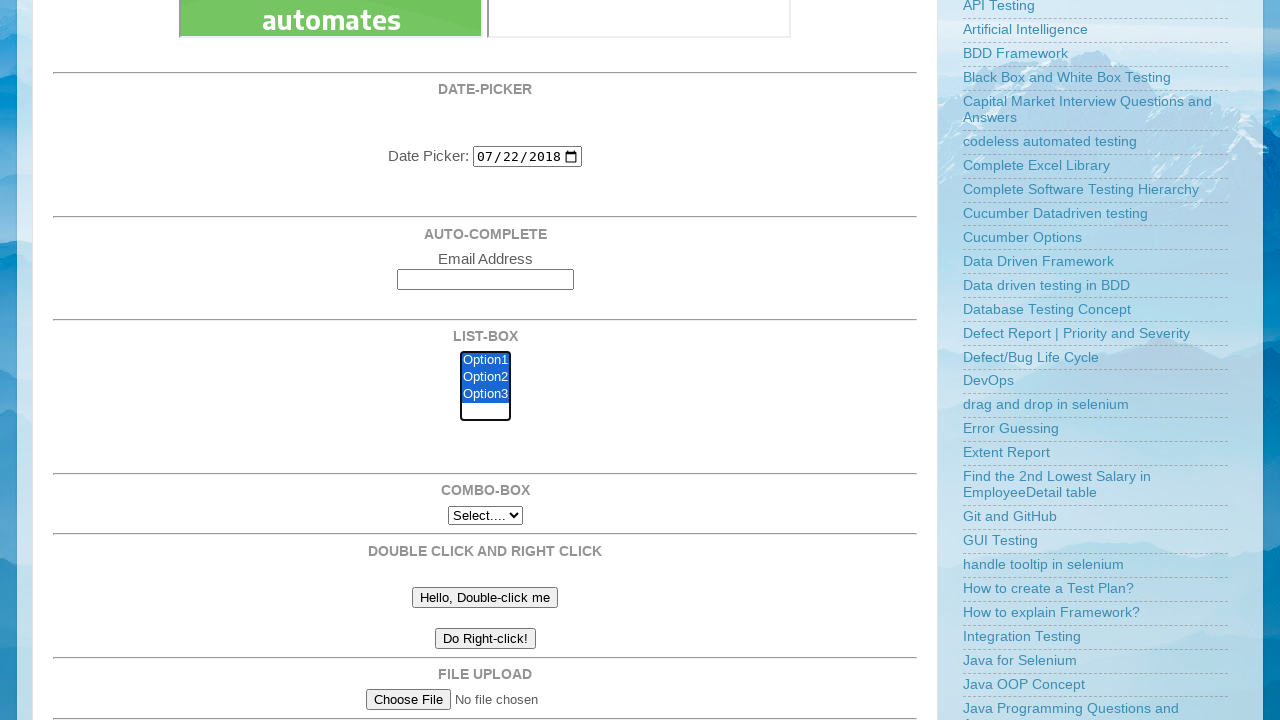

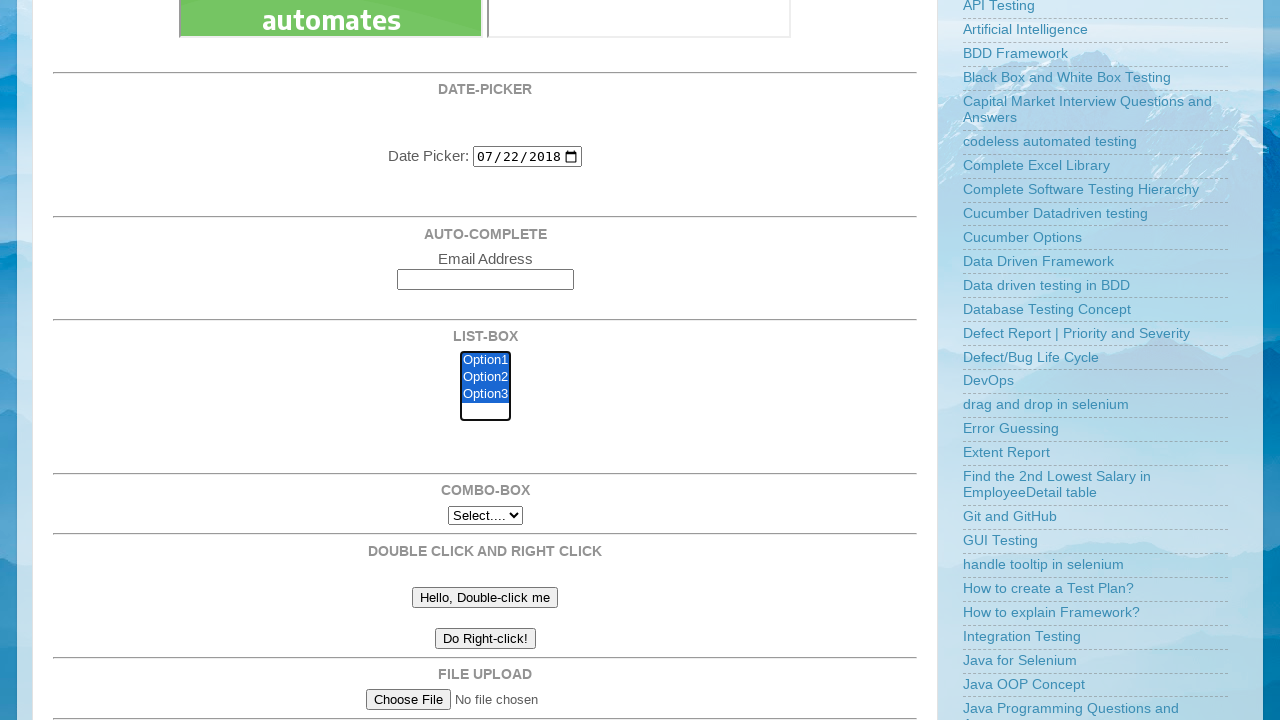